Tests the search functionality with an invalid query "nothing" and verifies no results are displayed

Starting URL: https://demoqa.com/books

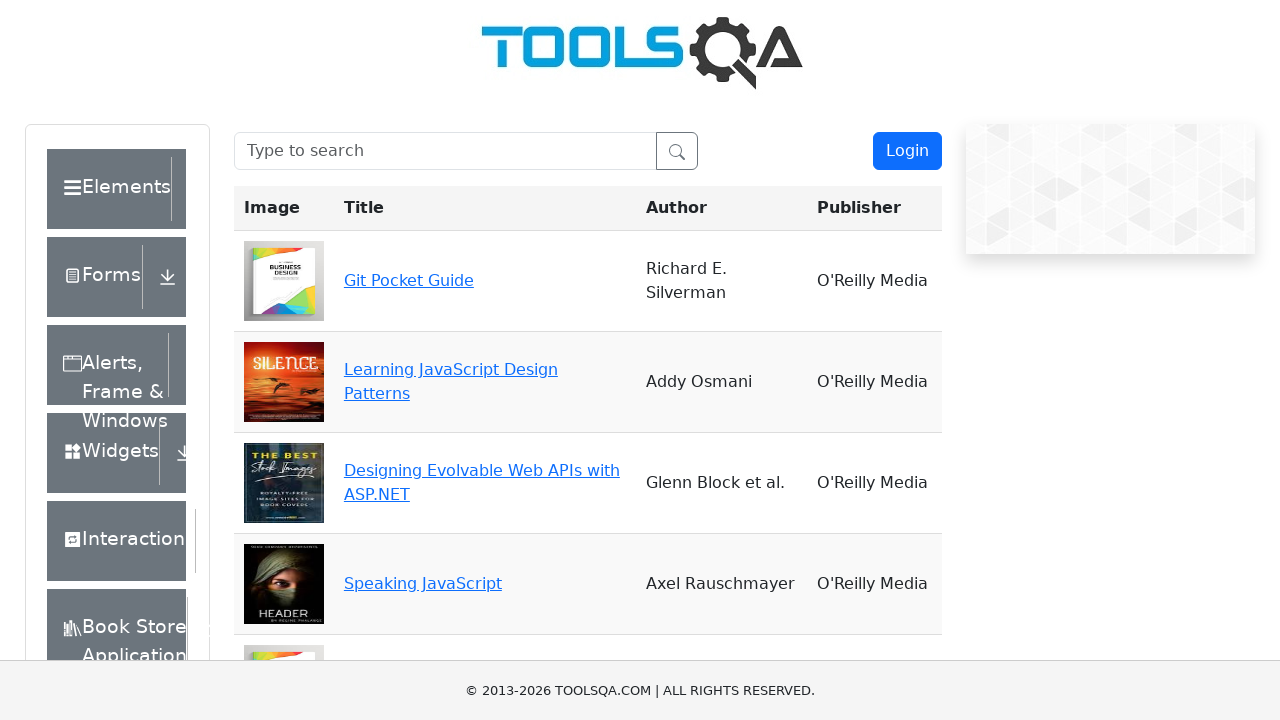

Filled search box with invalid query 'nothing' on #searchBox
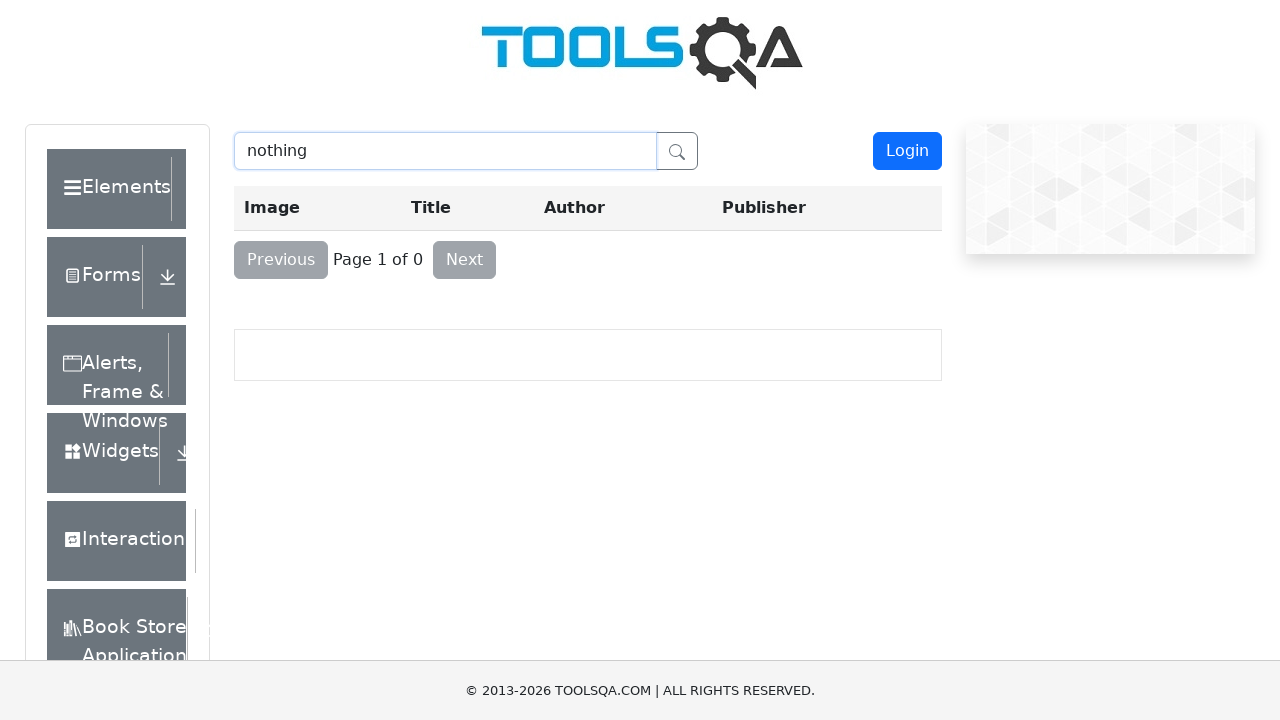

Waited 500ms for search results to filter
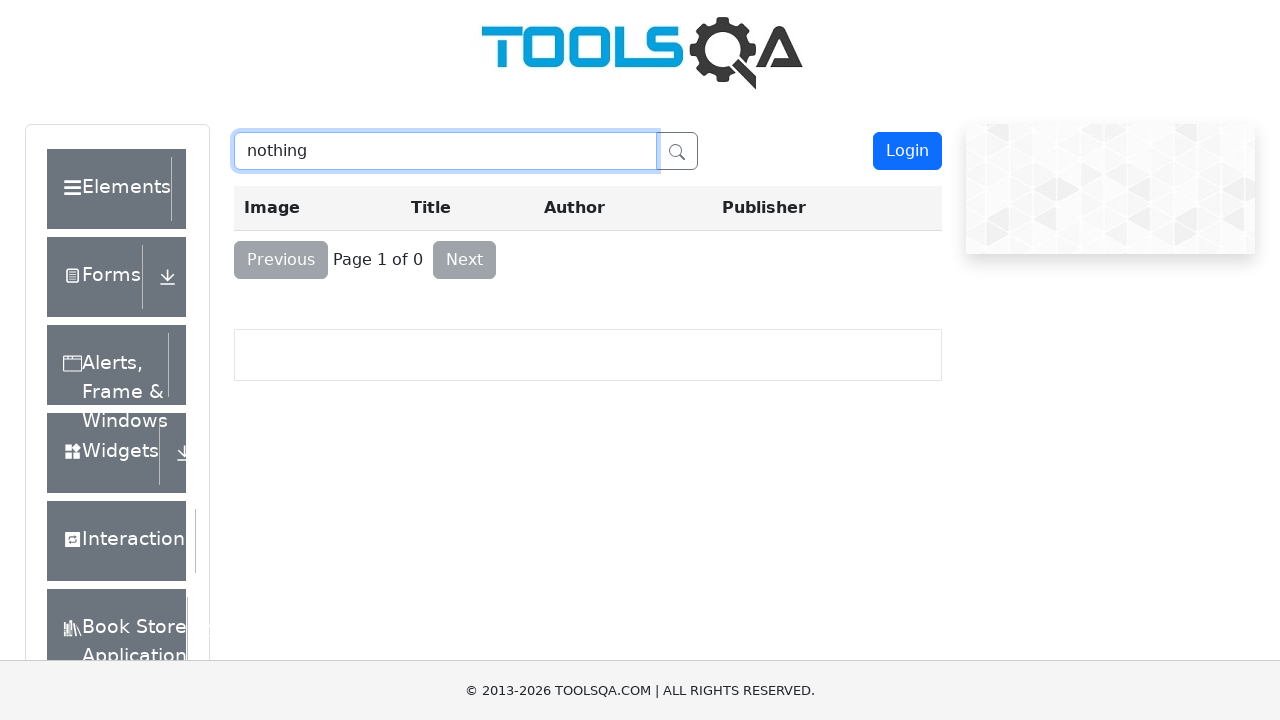

Retrieved all book row elements from results table
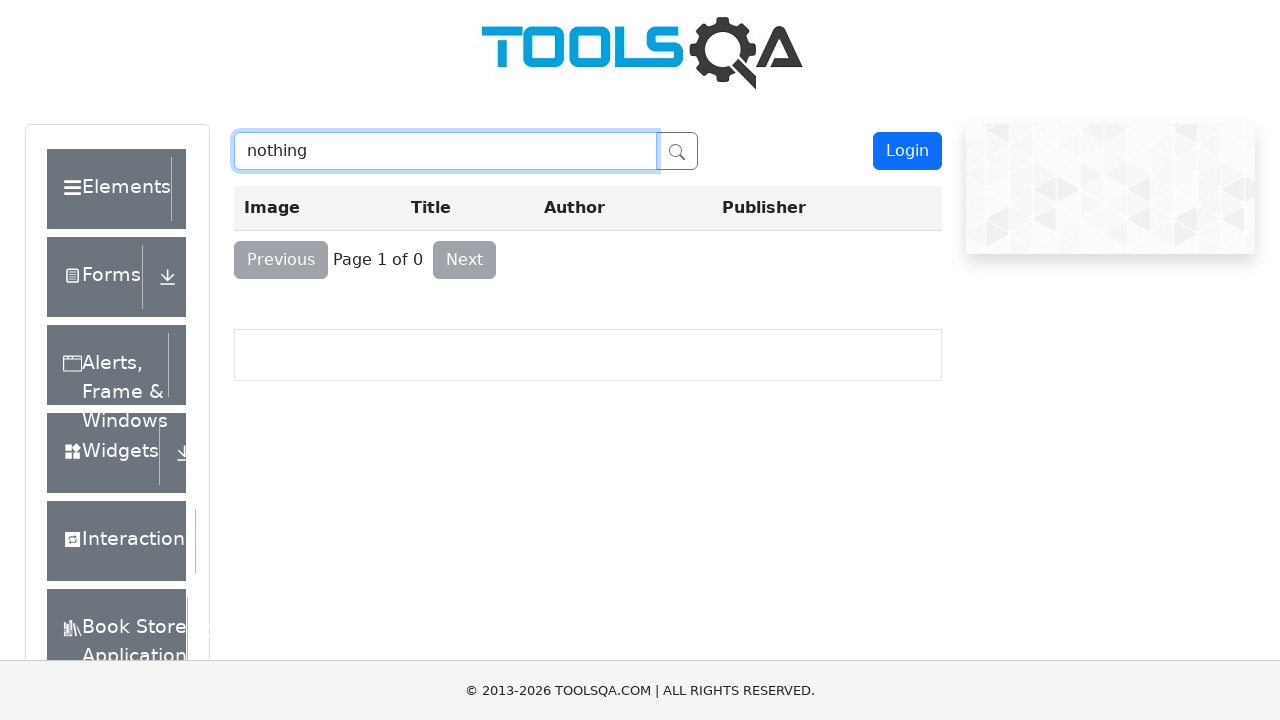

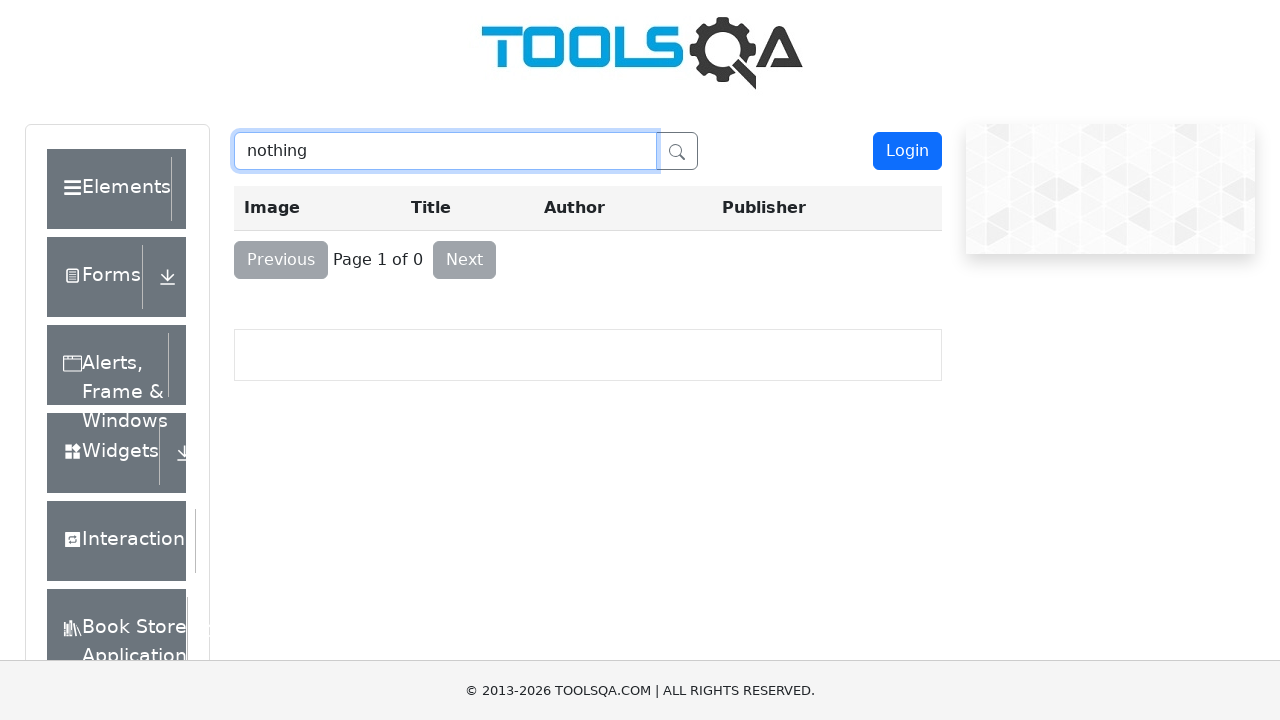